Tests dropdown functionality by selecting options using different methods: by index, by value, and by visible text. Also retrieves and verifies all available dropdown options.

Starting URL: https://the-internet.herokuapp.com/dropdown

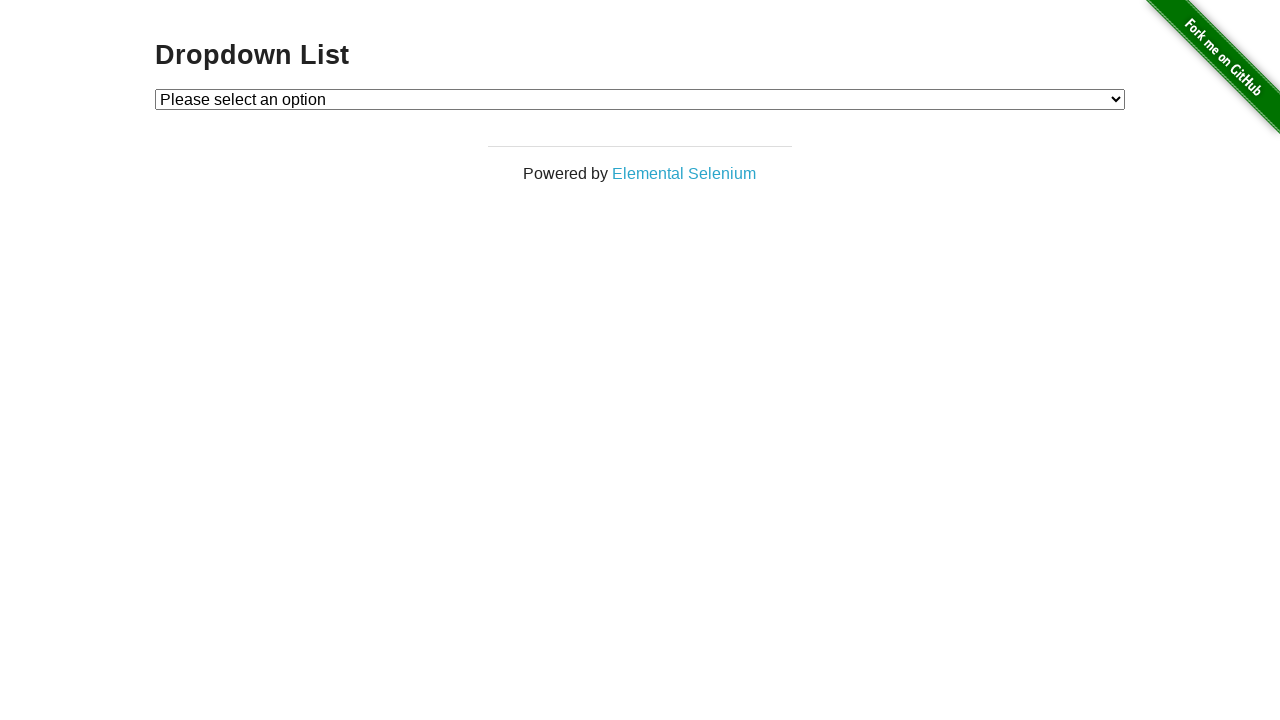

Waited for dropdown element to be available
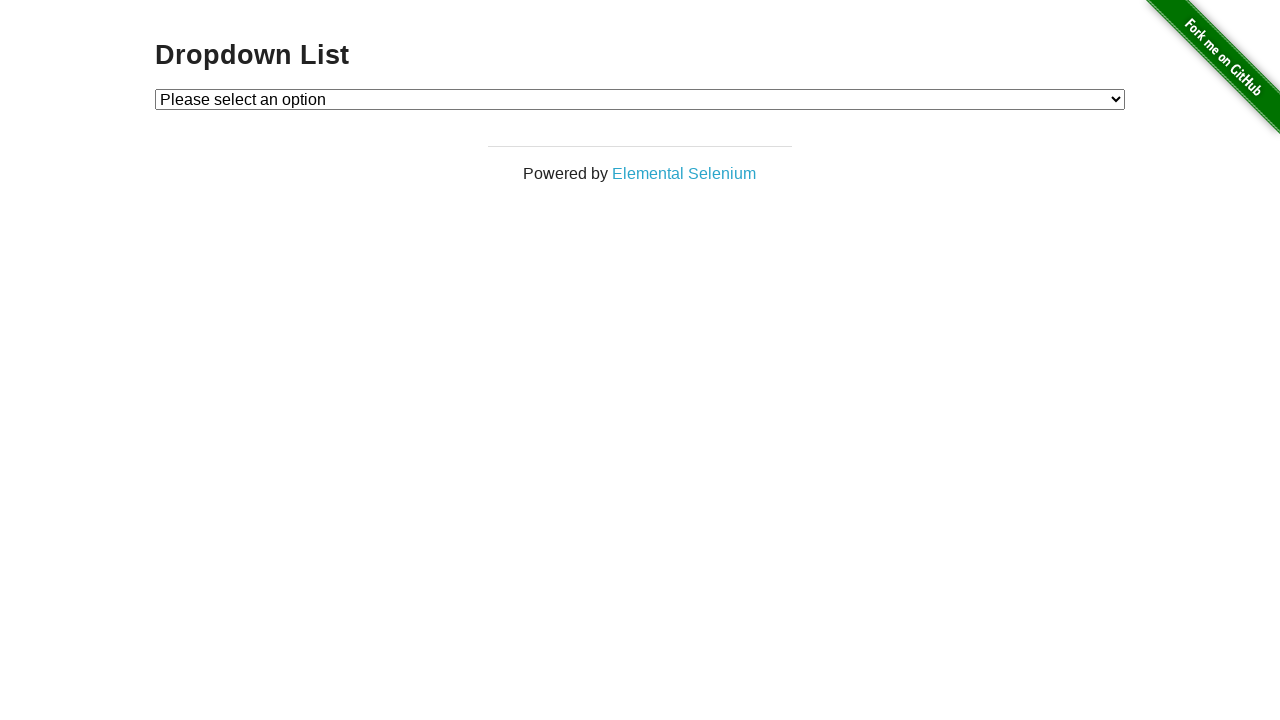

Retrieved all dropdown options
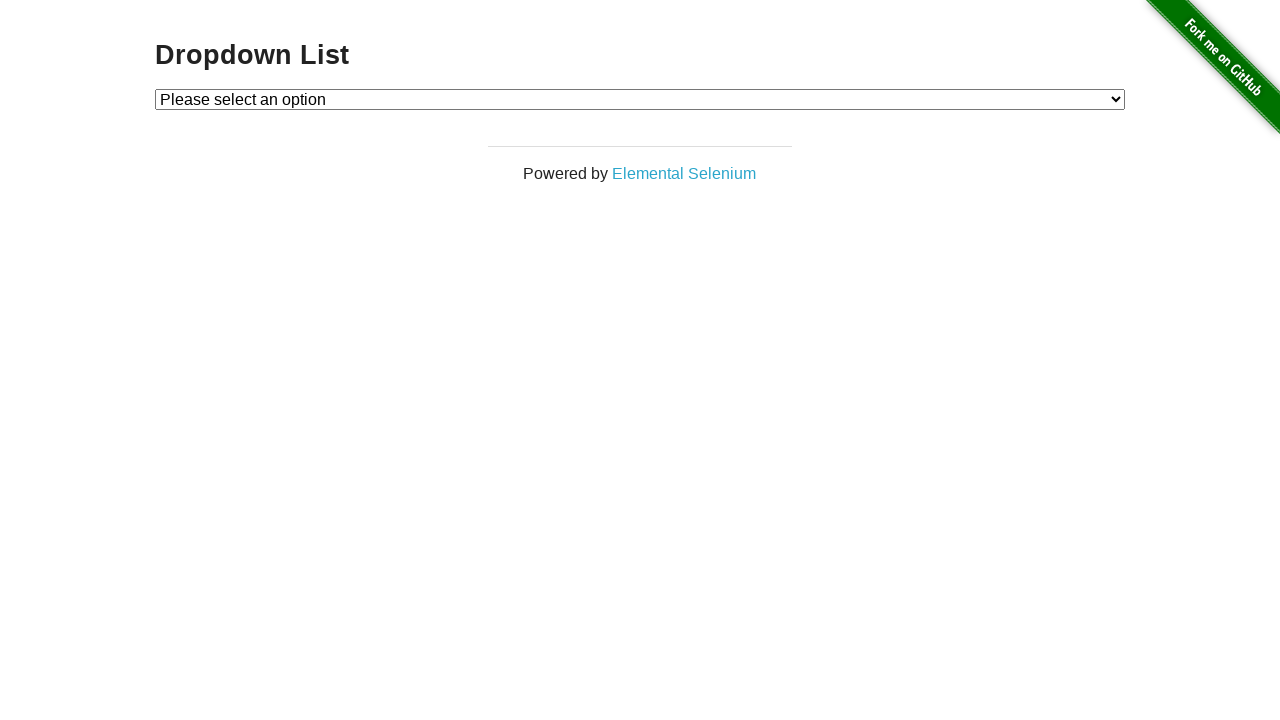

Printed all dropdown option text contents
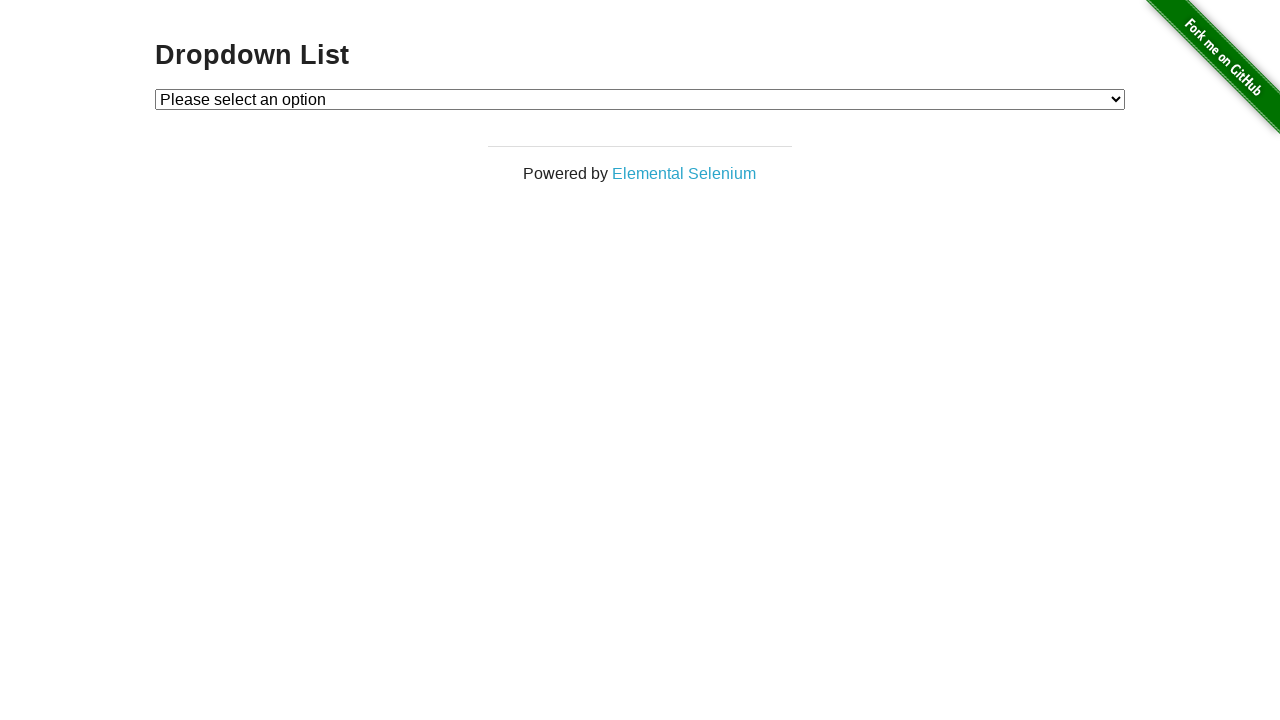

Clicked dropdown to open at (640, 99) on #dropdown
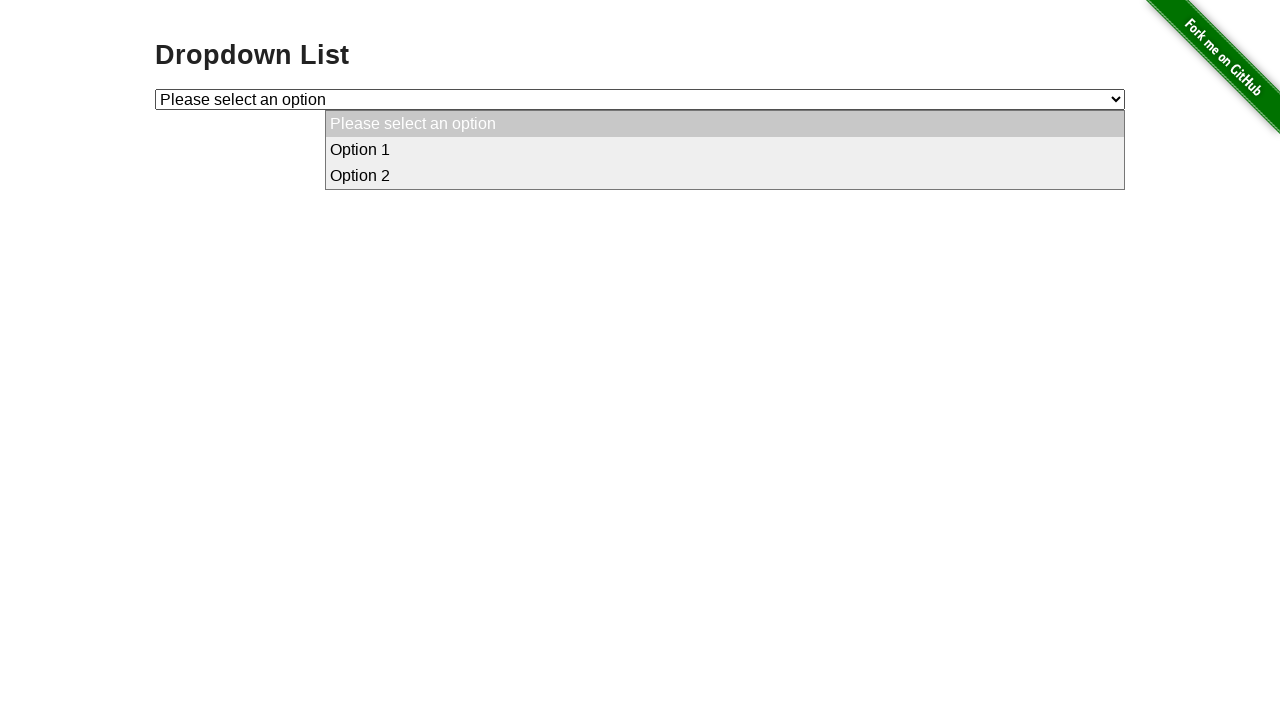

Selected option by index 1 (Option 1) on #dropdown
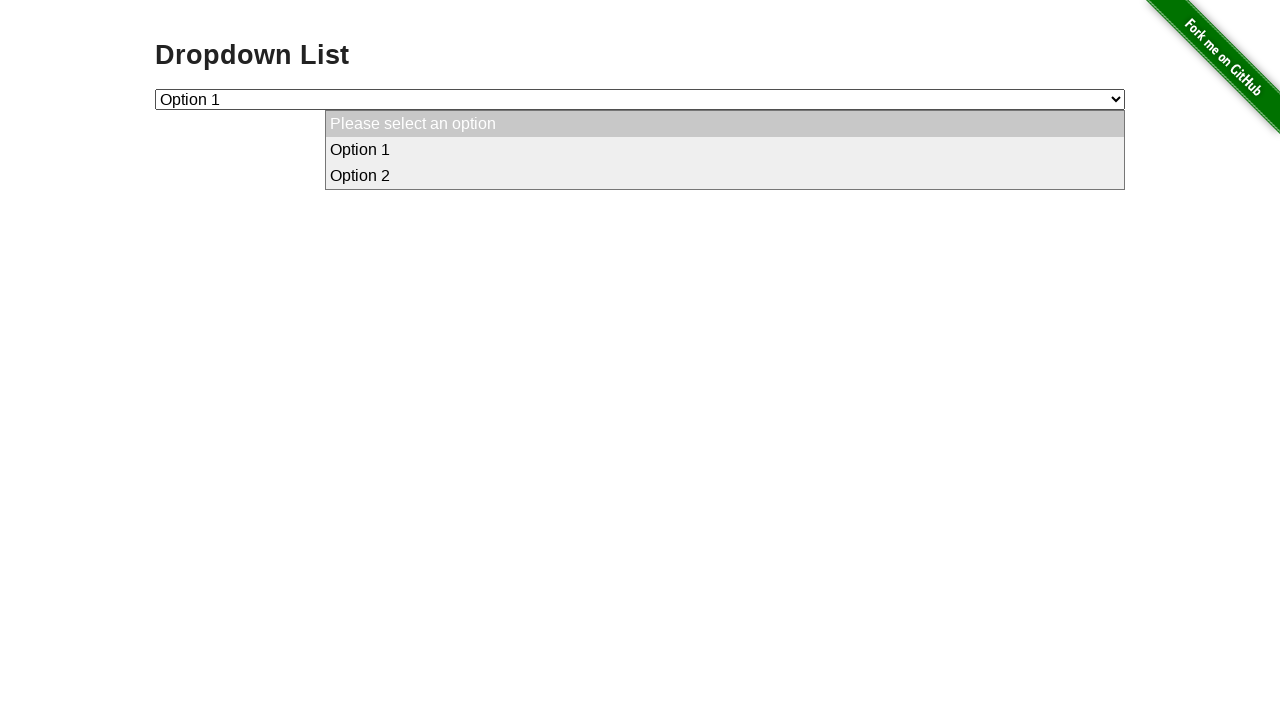

Clicked dropdown to open at (640, 99) on #dropdown
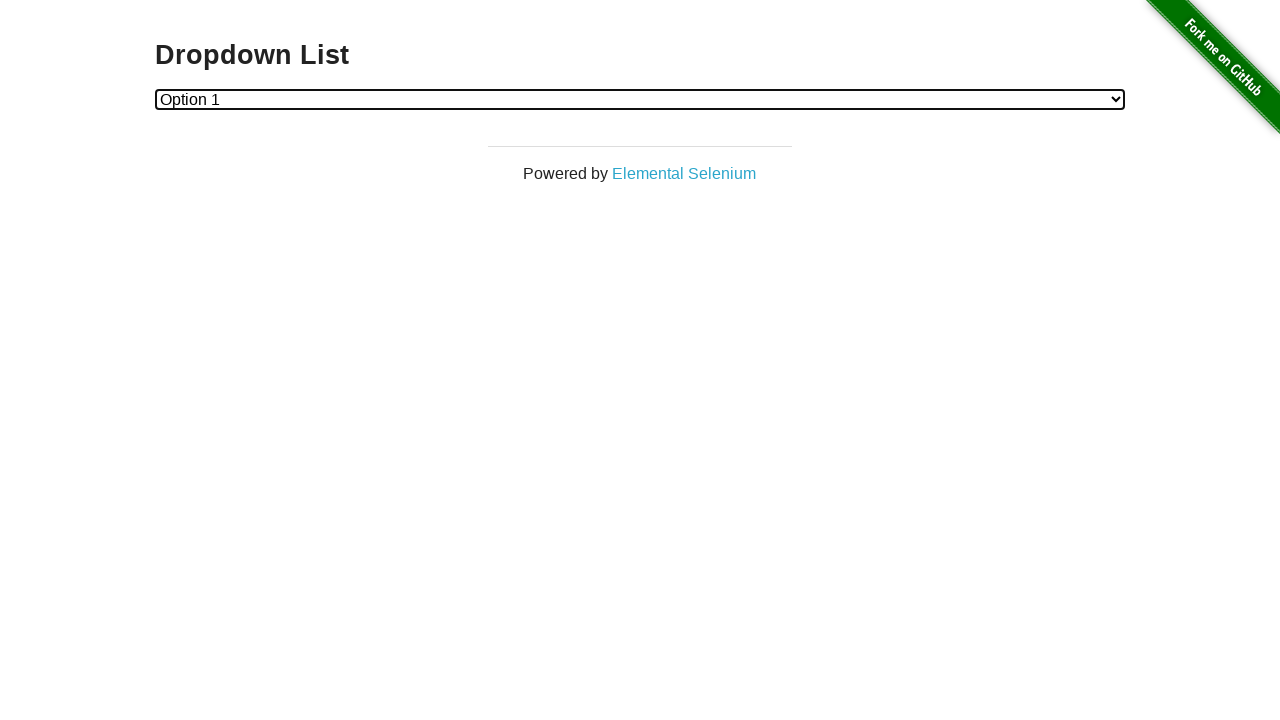

Selected option by value '2' (Option 2) on #dropdown
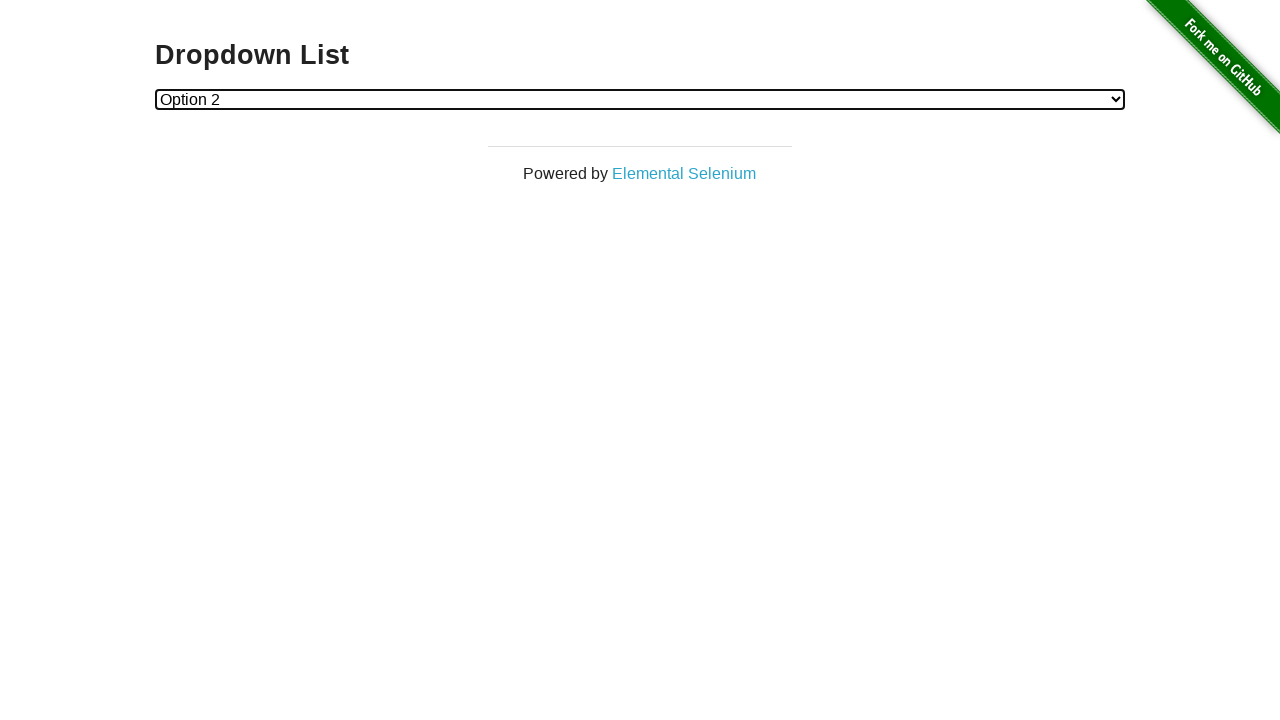

Clicked dropdown to open at (640, 99) on #dropdown
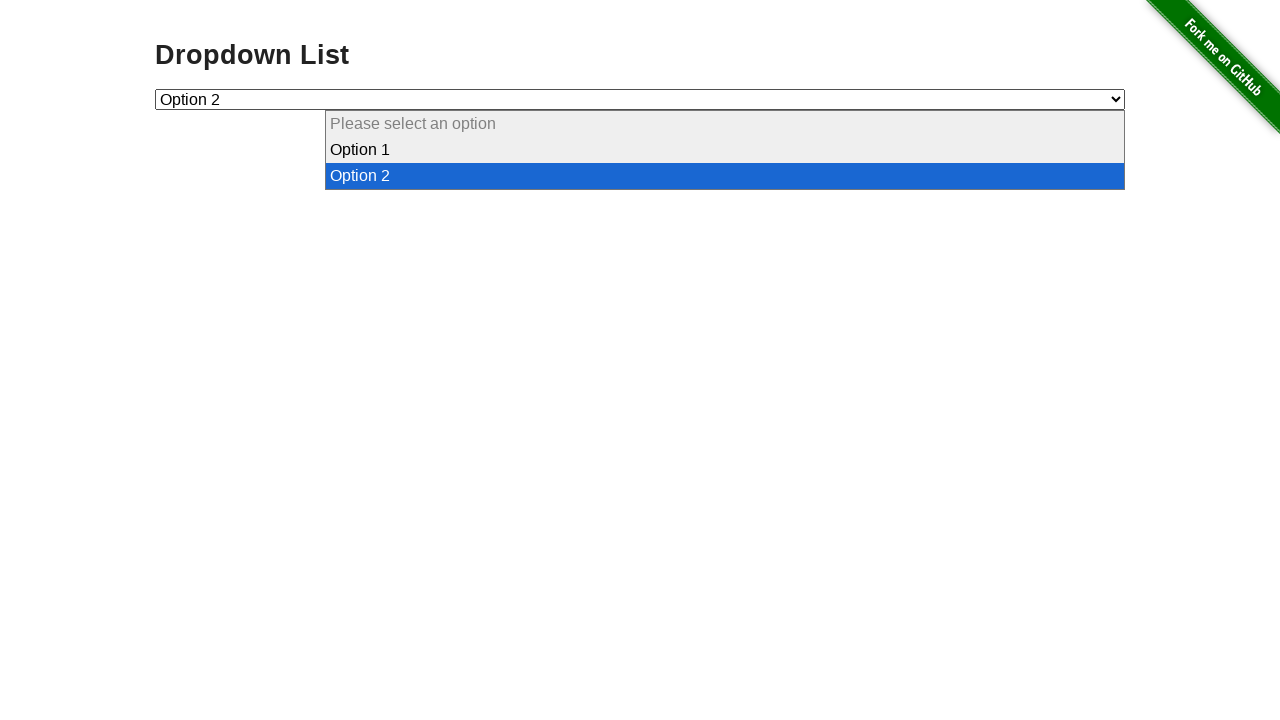

Selected option by visible text 'Option 1' on #dropdown
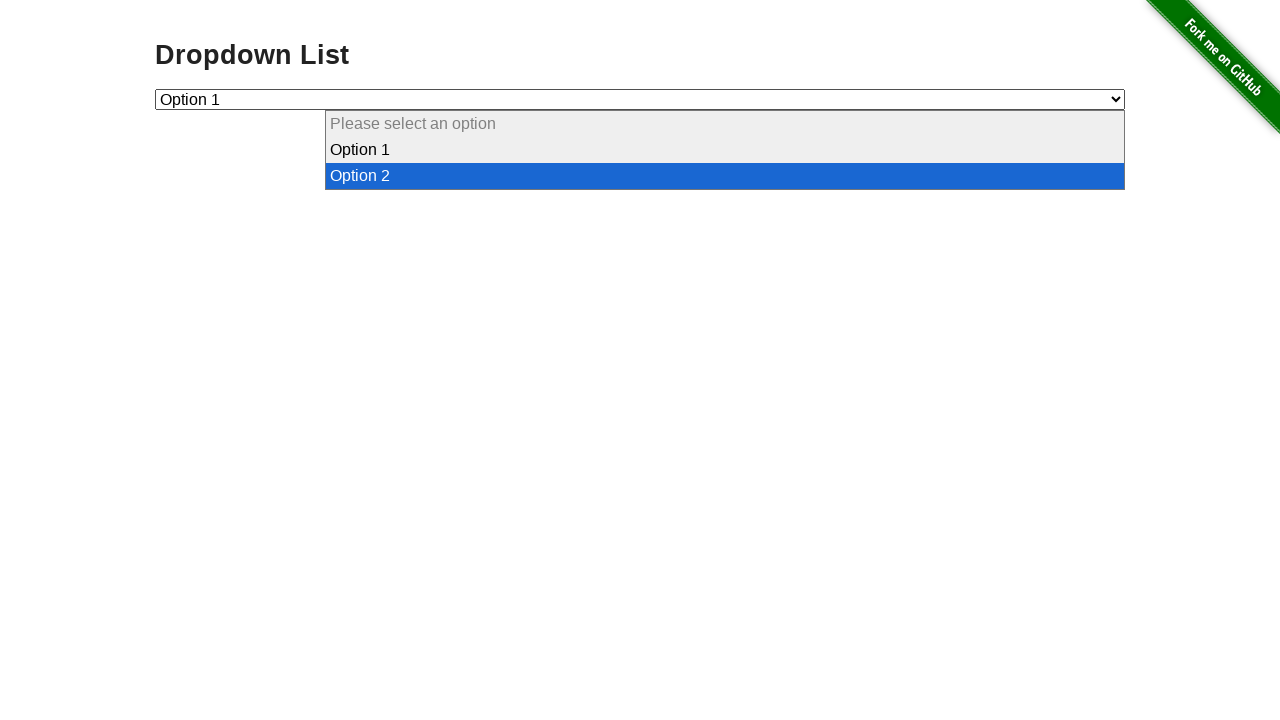

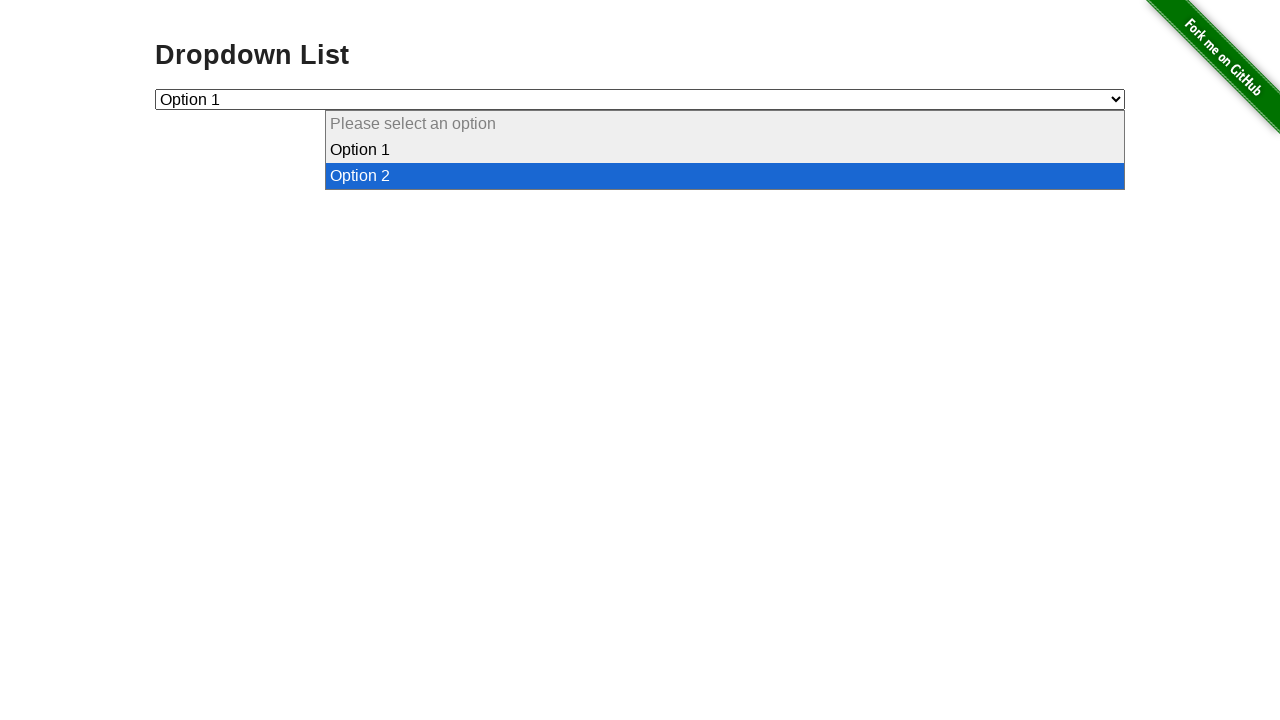